Tests right-click context menu interaction on a Selenium course content page by performing a context click on a heading element and navigating through the context menu using keyboard actions.

Starting URL: http://greenstech.in/selenium-course-content.html

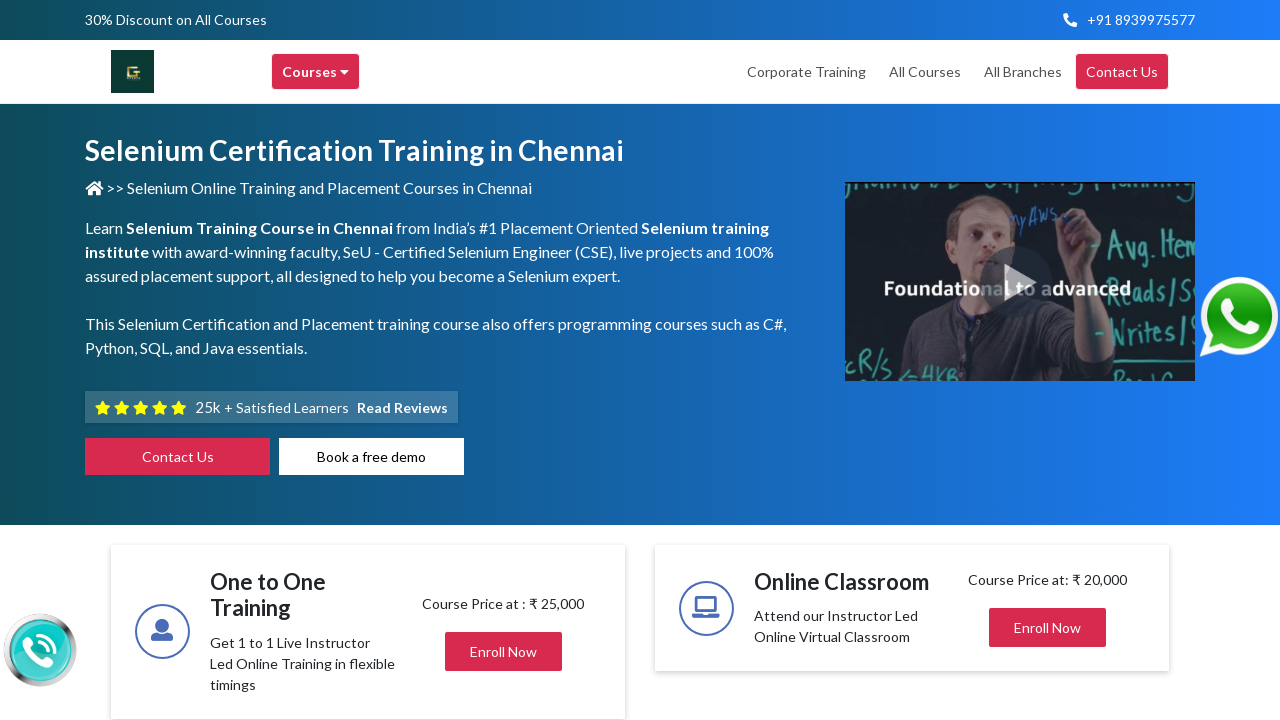

Waited for heading element with id 'heading304' to be visible
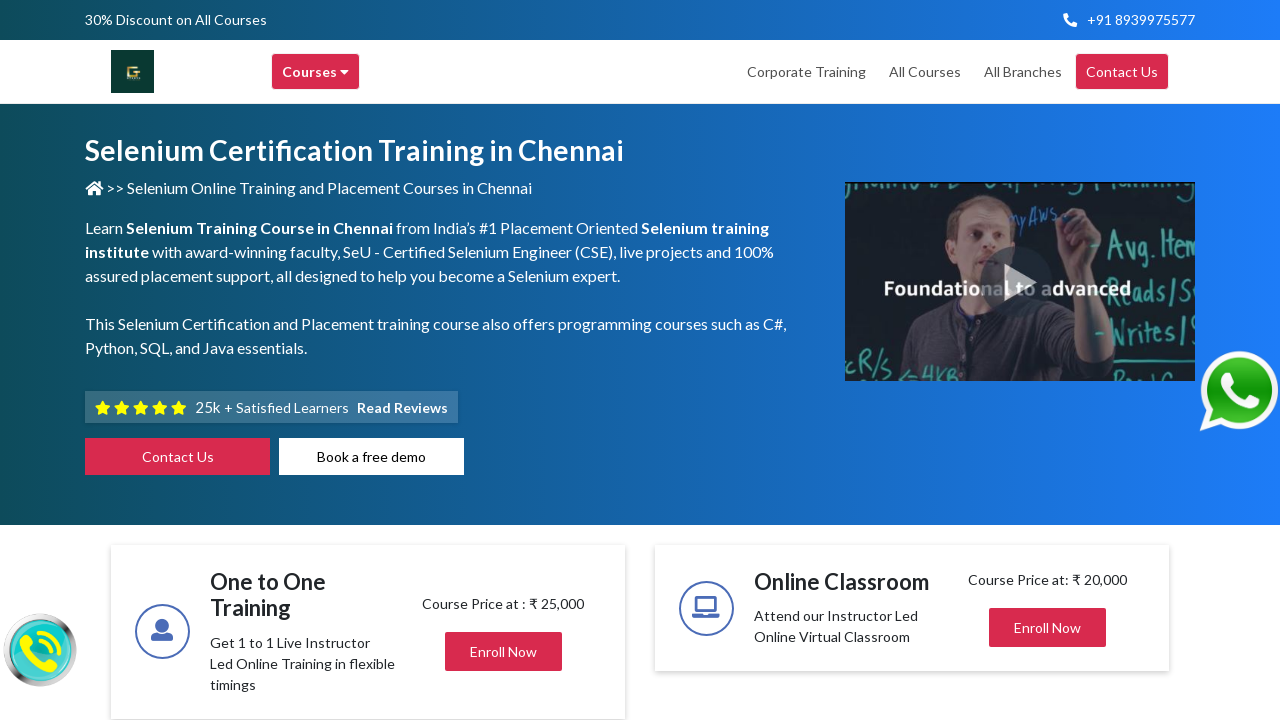

Right-clicked on heading element to open context menu at (1048, 360) on //div[@id='heading304']
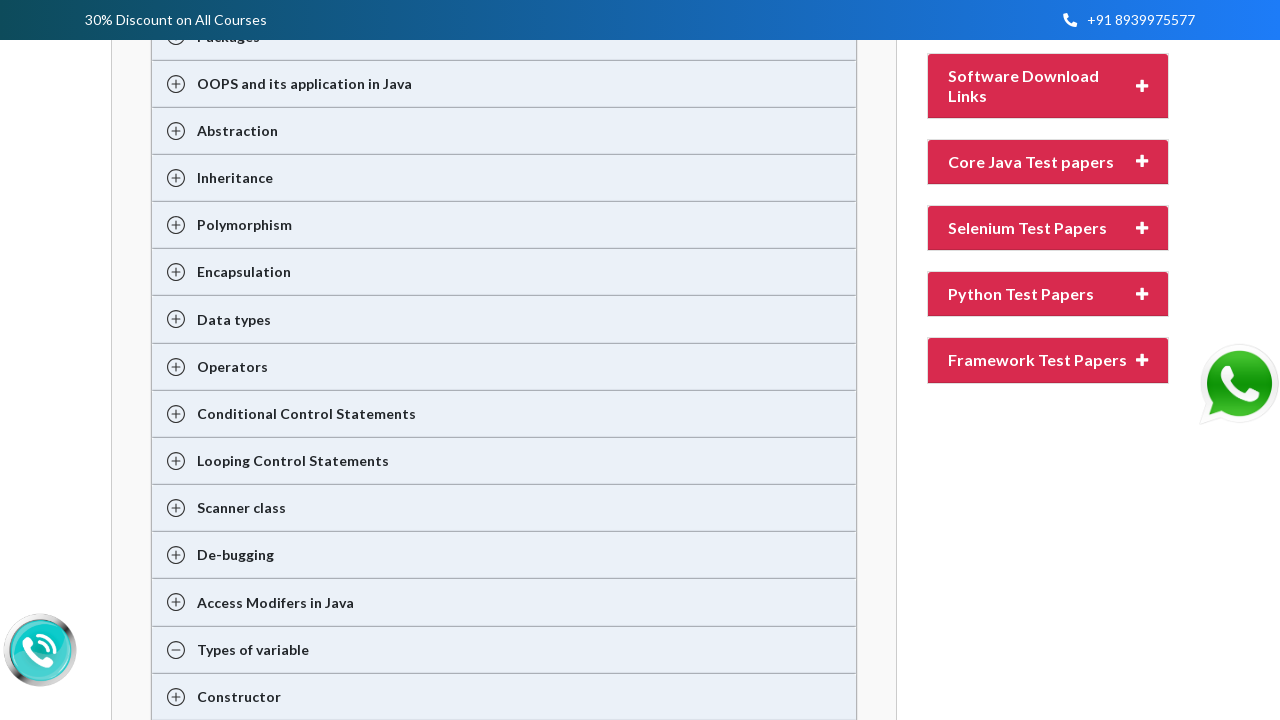

Pressed ArrowDown in context menu (iteration 1)
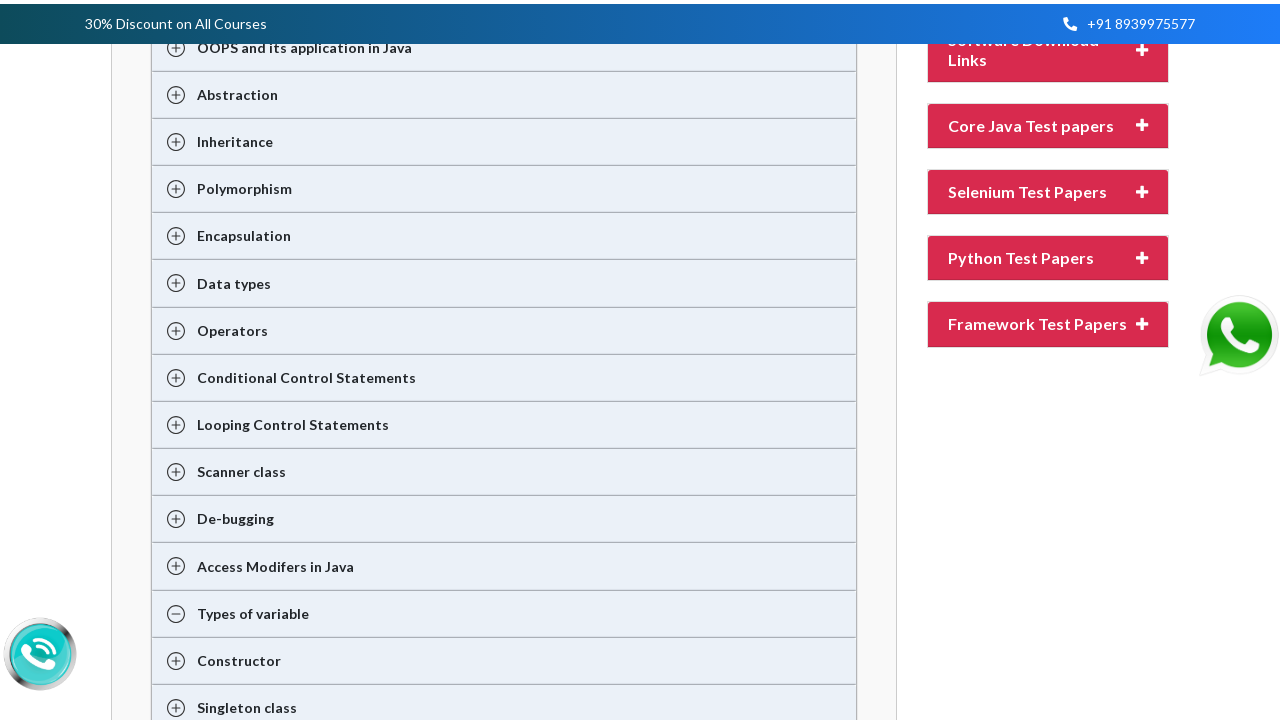

Pressed ArrowDown in context menu (iteration 2)
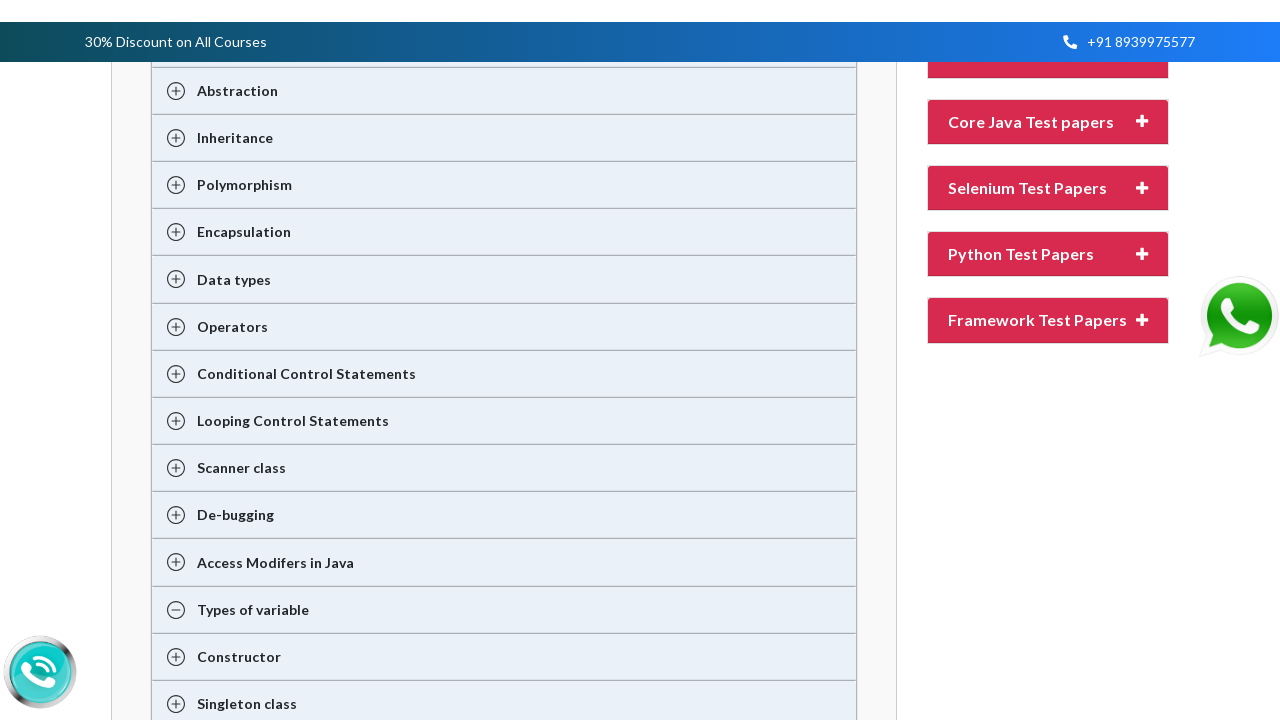

Pressed ArrowDown in context menu (iteration 3)
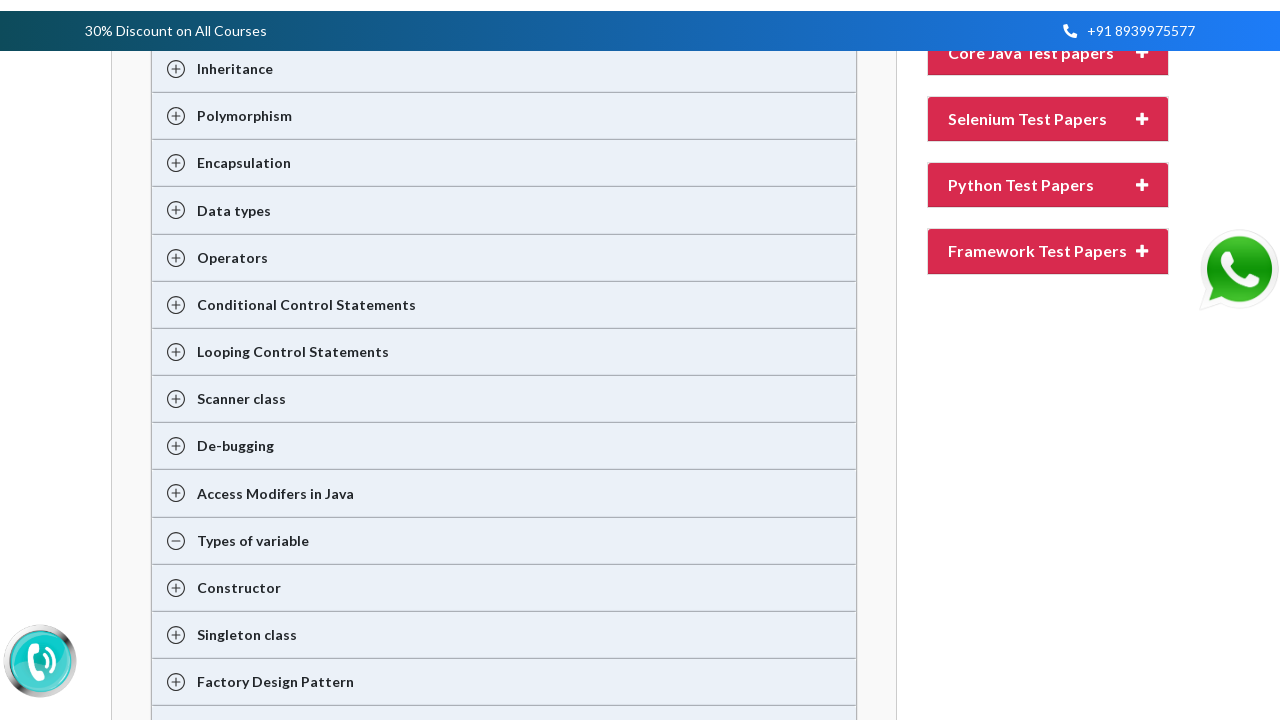

Pressed ArrowDown in context menu (iteration 4)
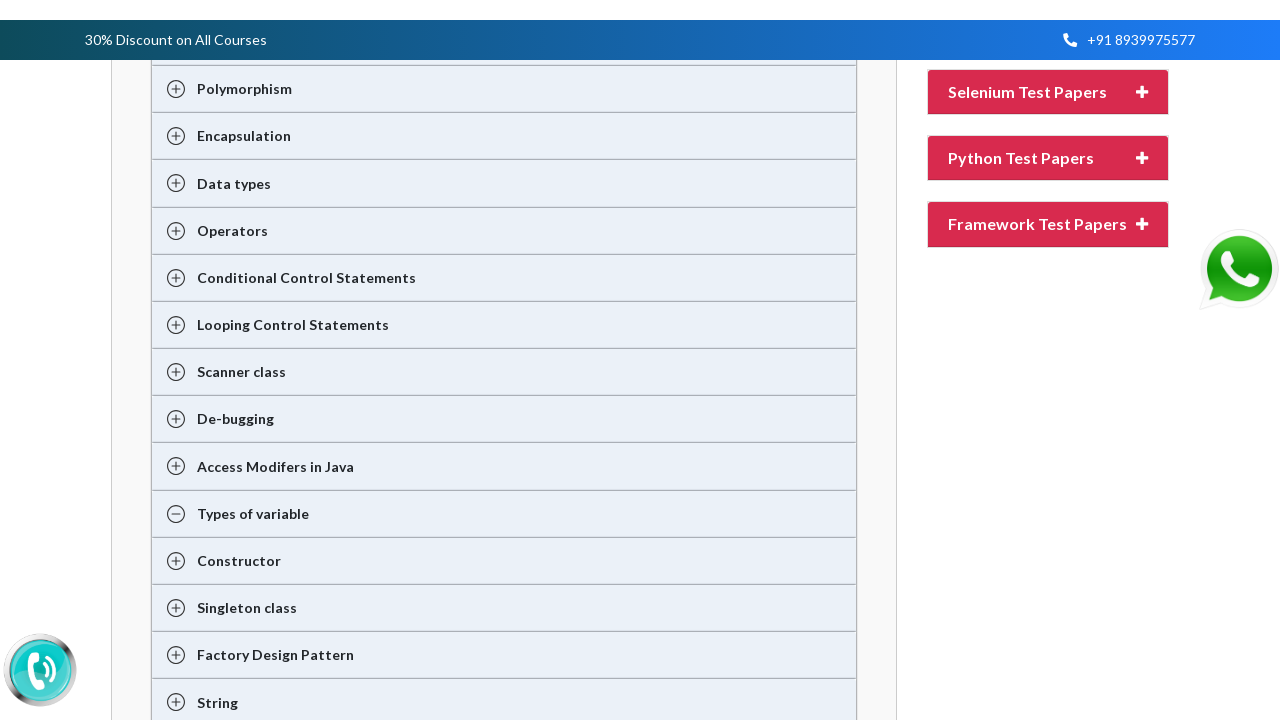

Pressed ArrowDown in context menu (iteration 5)
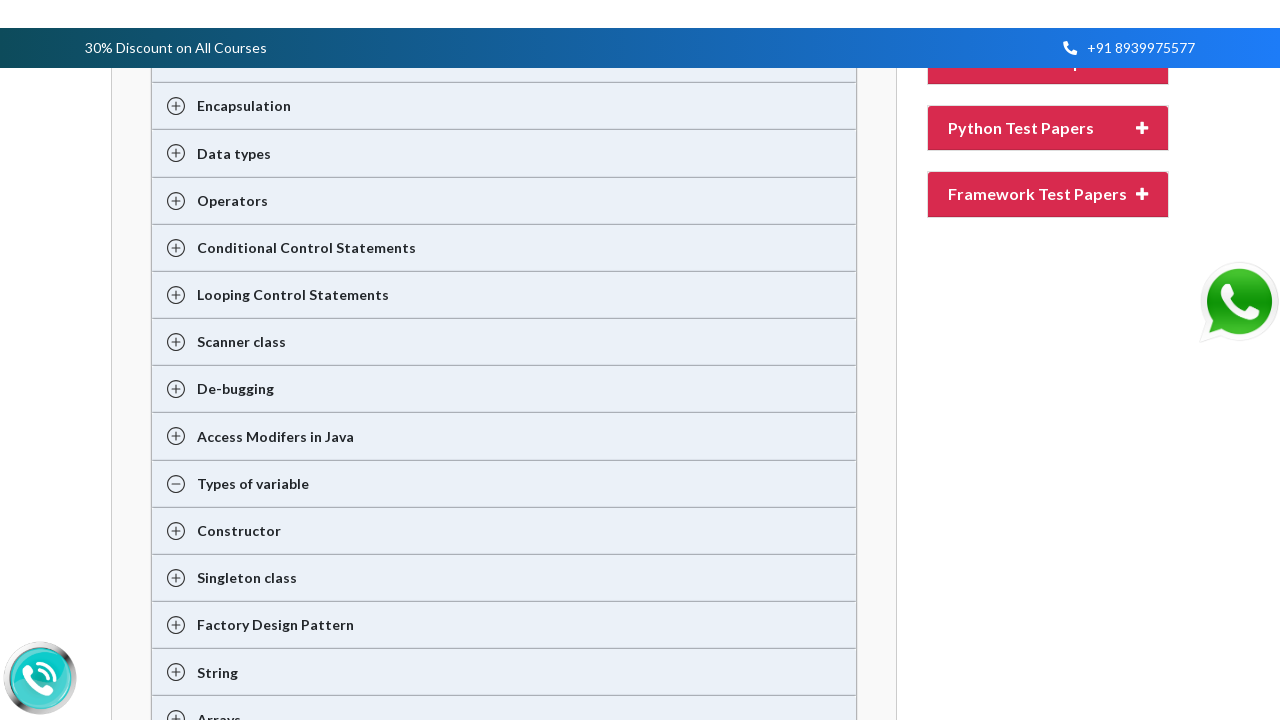

Pressed ArrowDown in context menu (iteration 6)
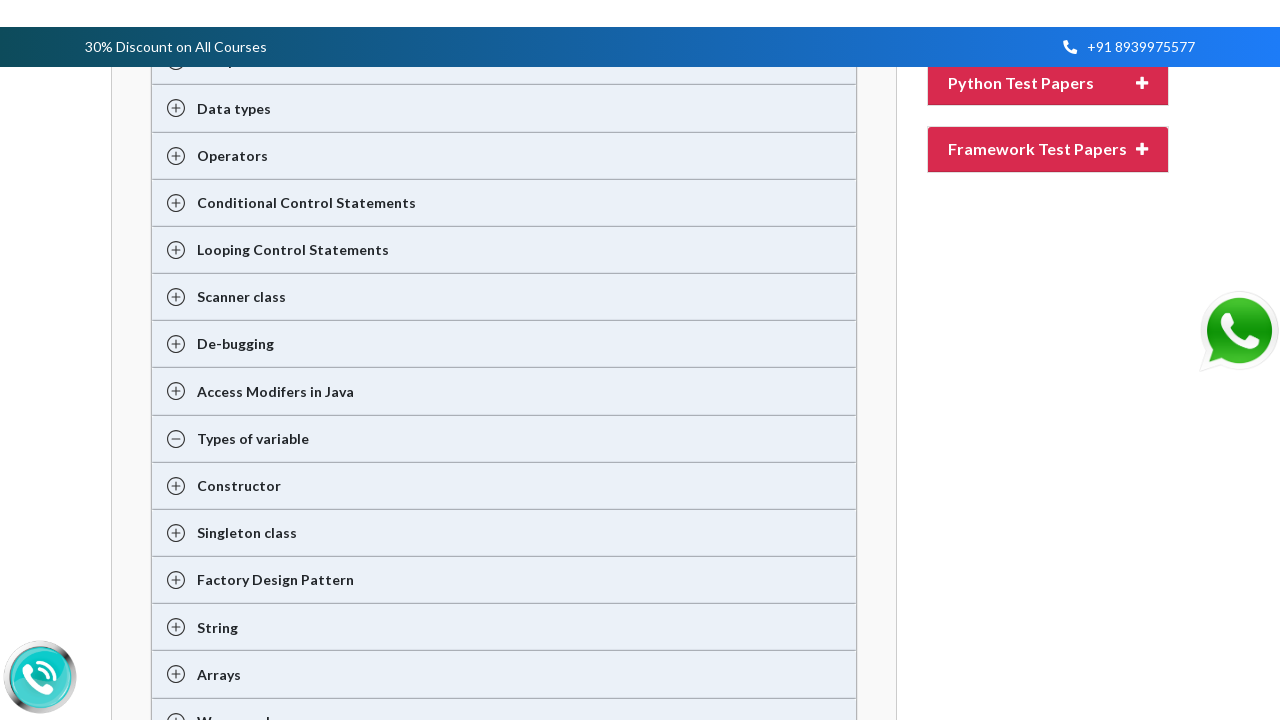

Pressed ArrowDown in context menu (iteration 7)
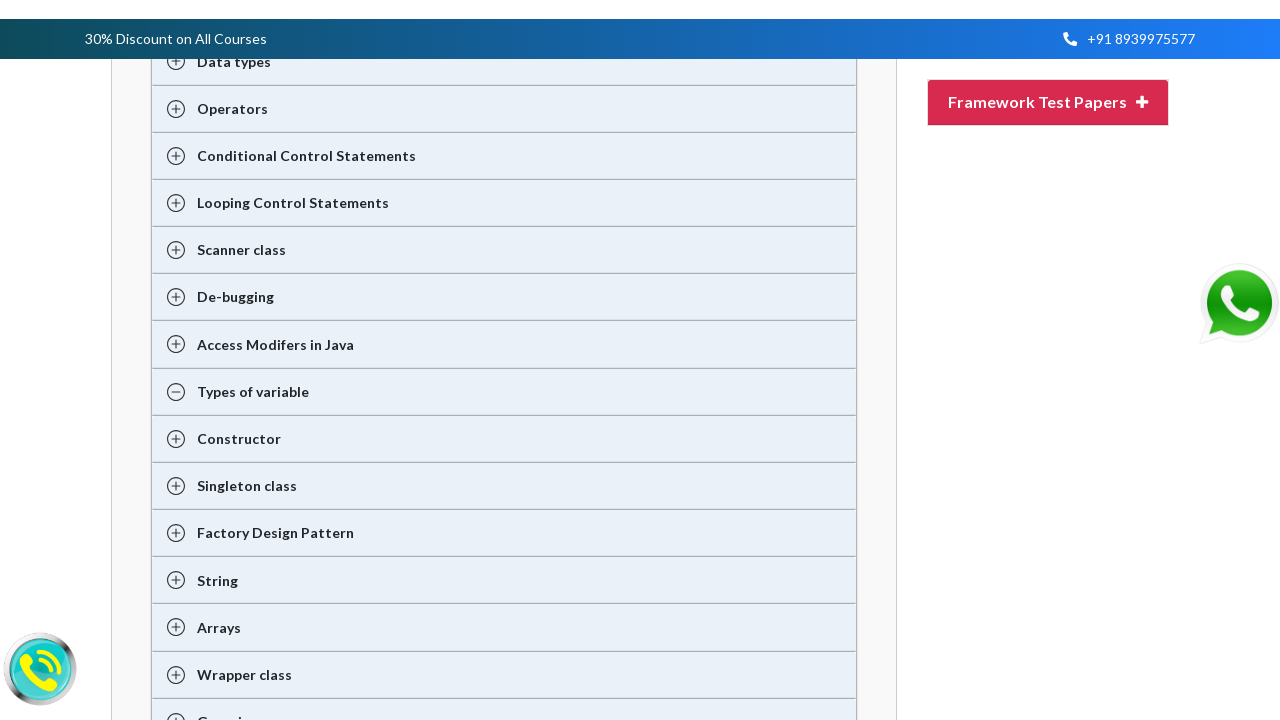

Pressed ArrowDown in context menu (iteration 8)
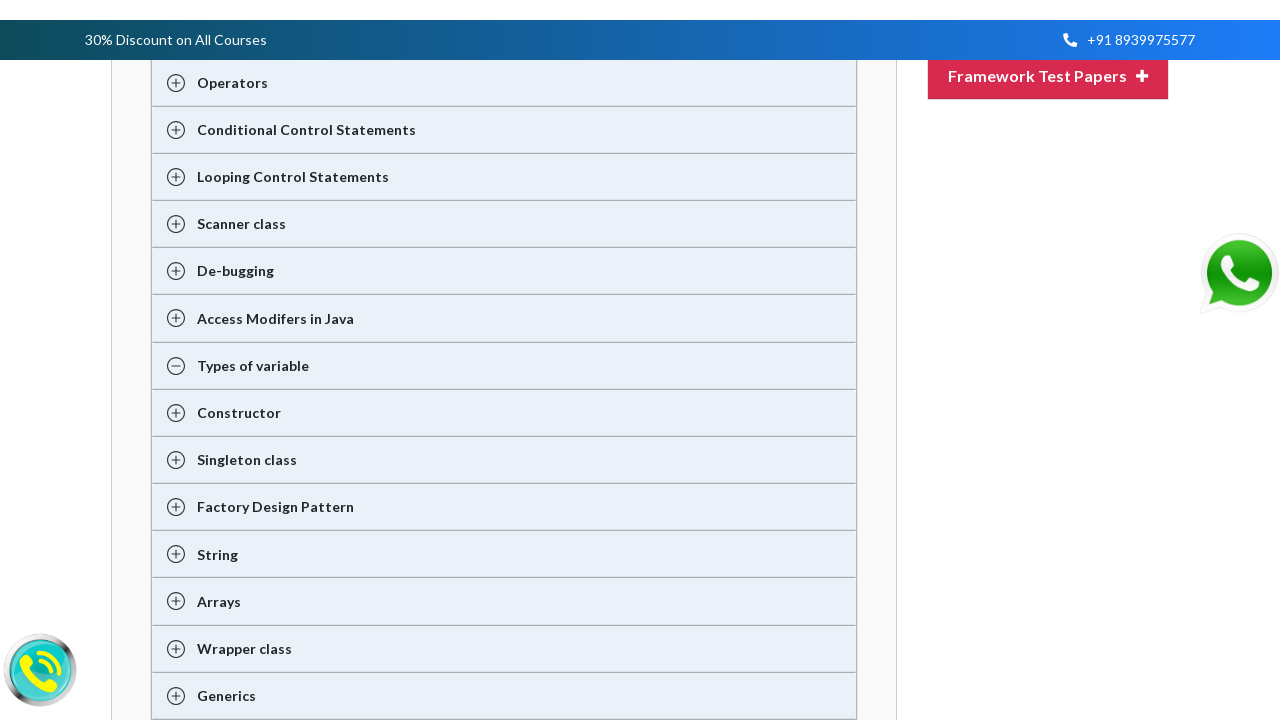

Pressed ArrowDown in context menu (iteration 9)
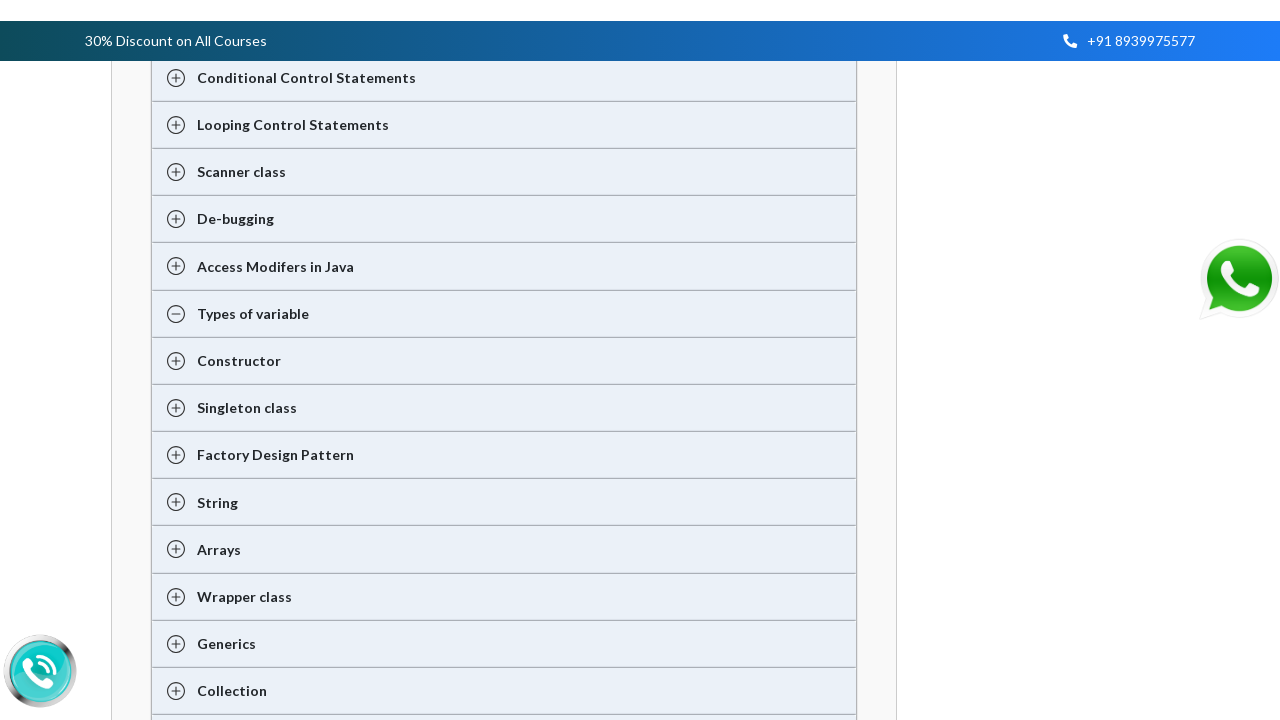

Pressed ArrowDown in context menu (iteration 10)
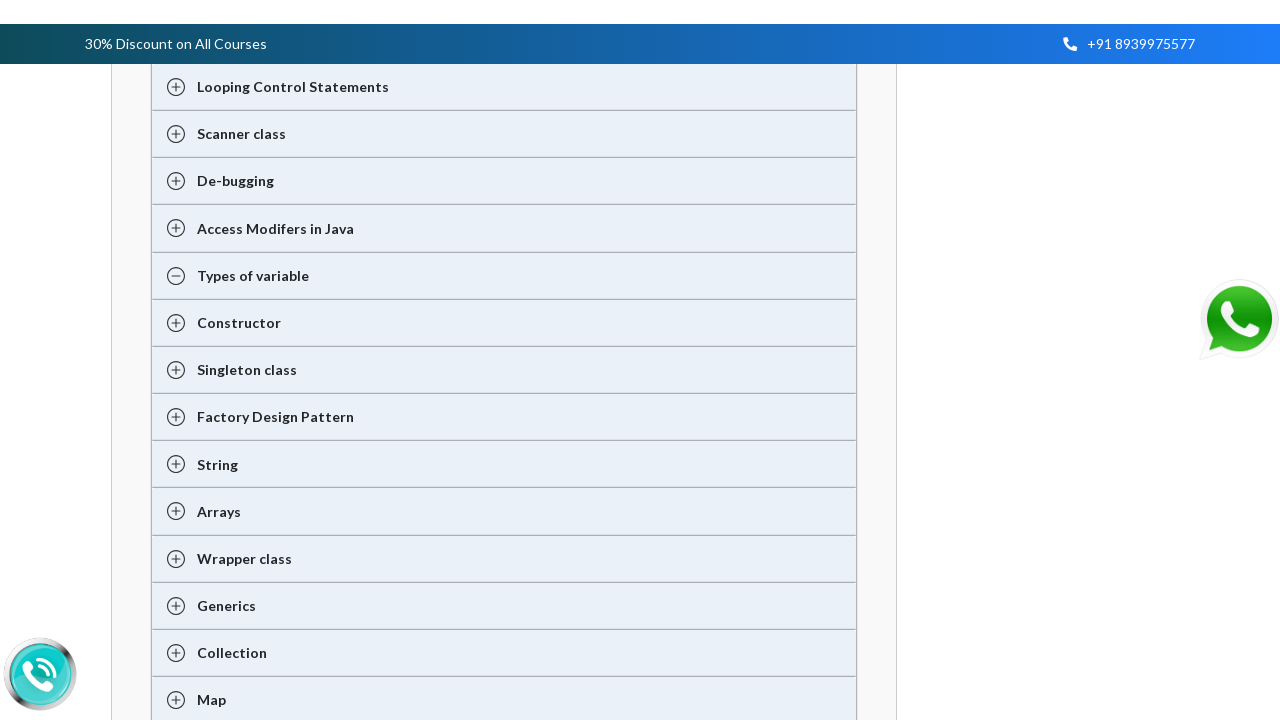

Pressed Enter to select the highlighted context menu item
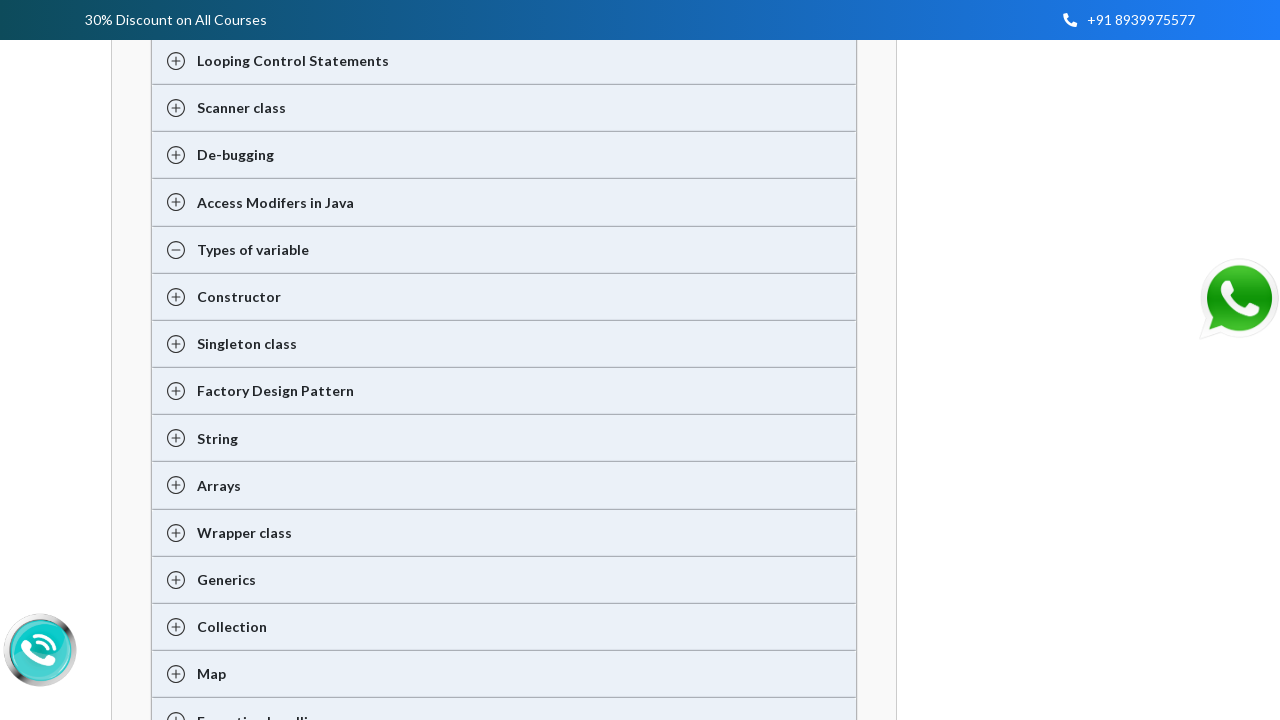

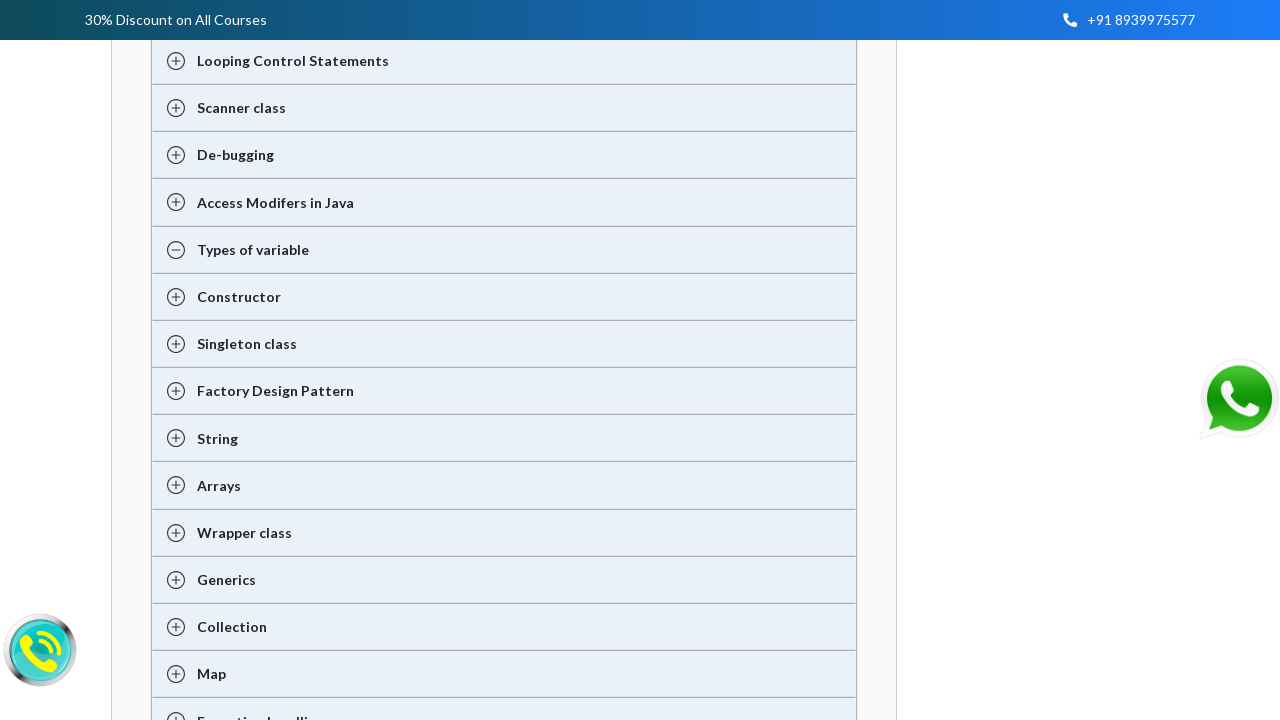